Clicks a button to open a new tab, switches to it, reads the heading text, and closes the tab

Starting URL: https://demoqa.com/browser-windows

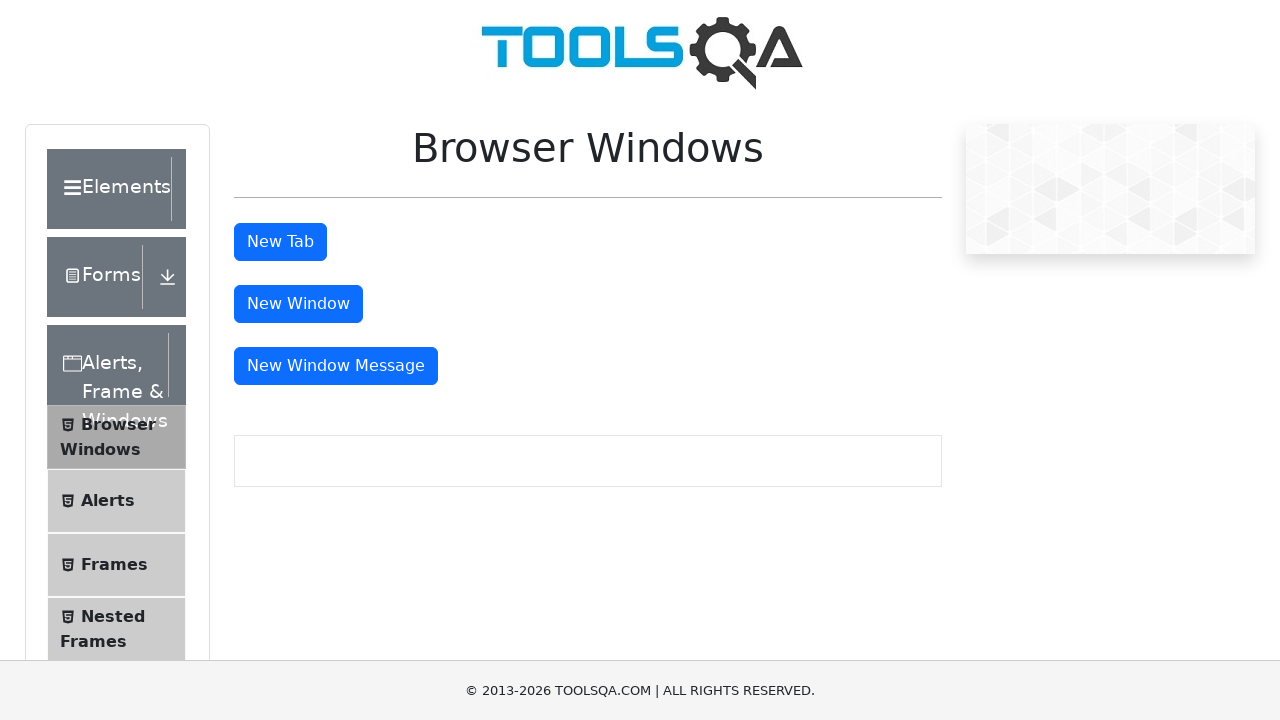

Retrieved initial page count
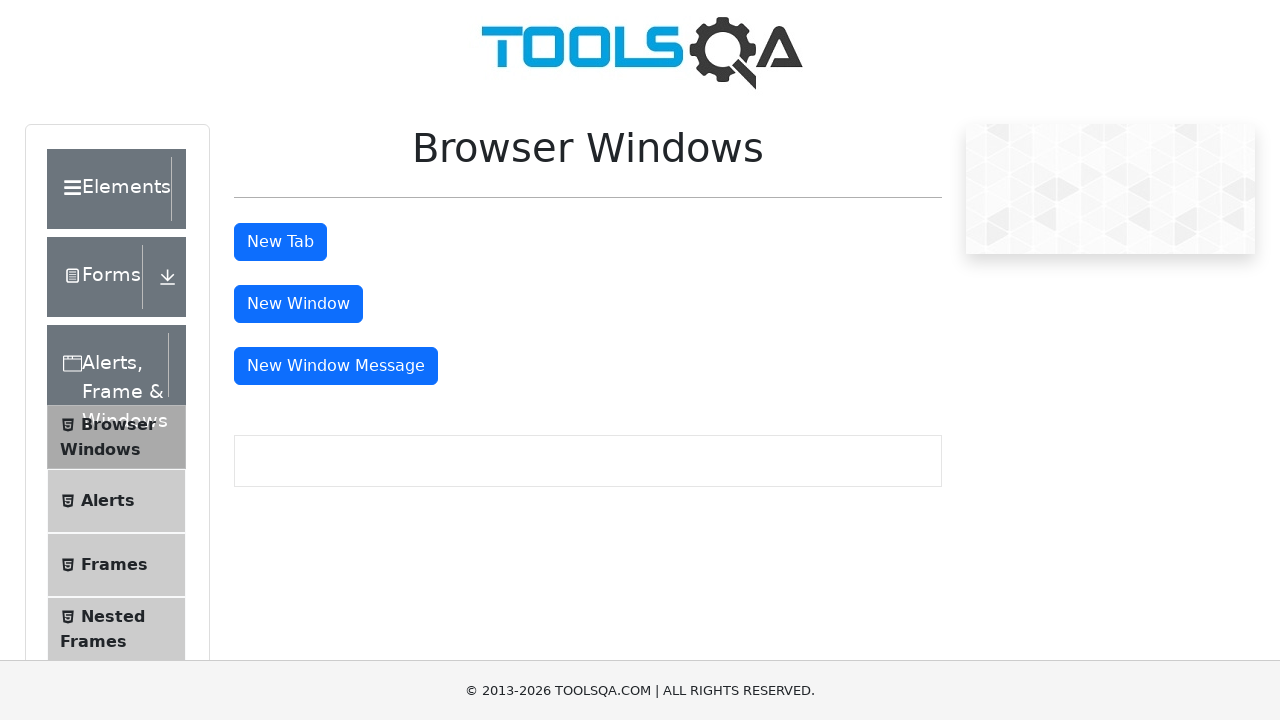

Clicked button to open new tab at (280, 242) on #tabButton
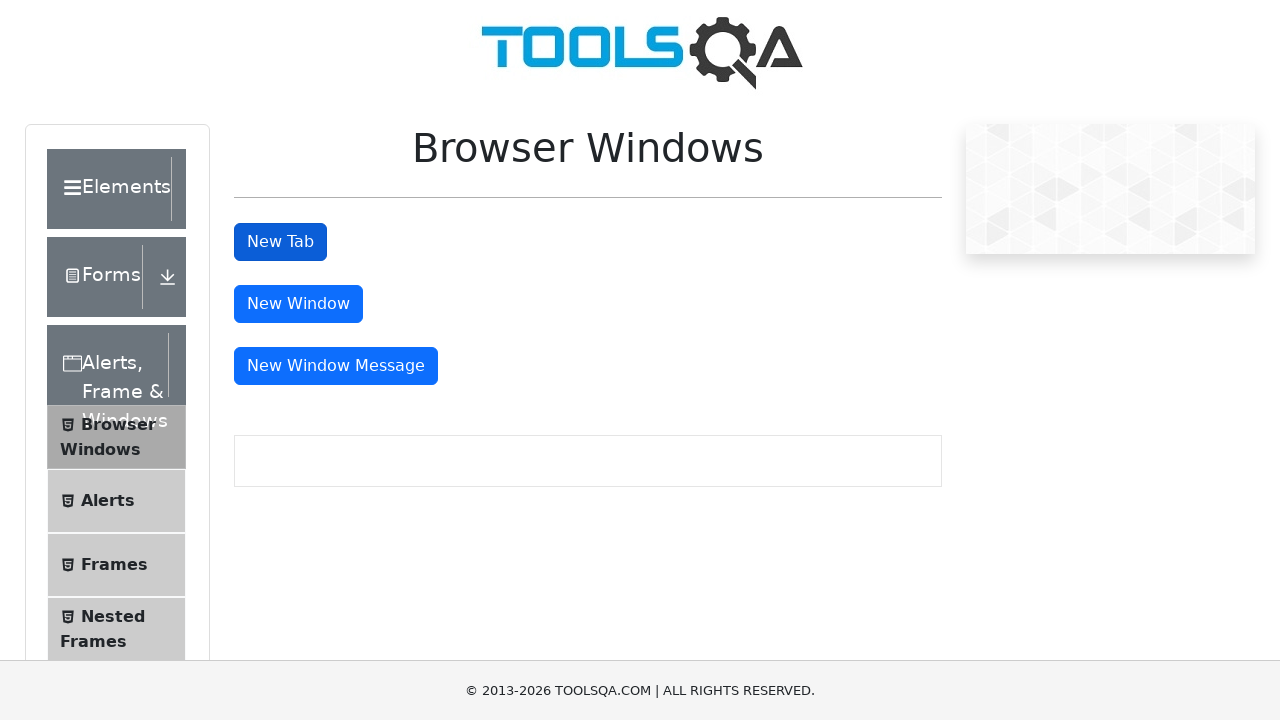

New tab opened and retrieved
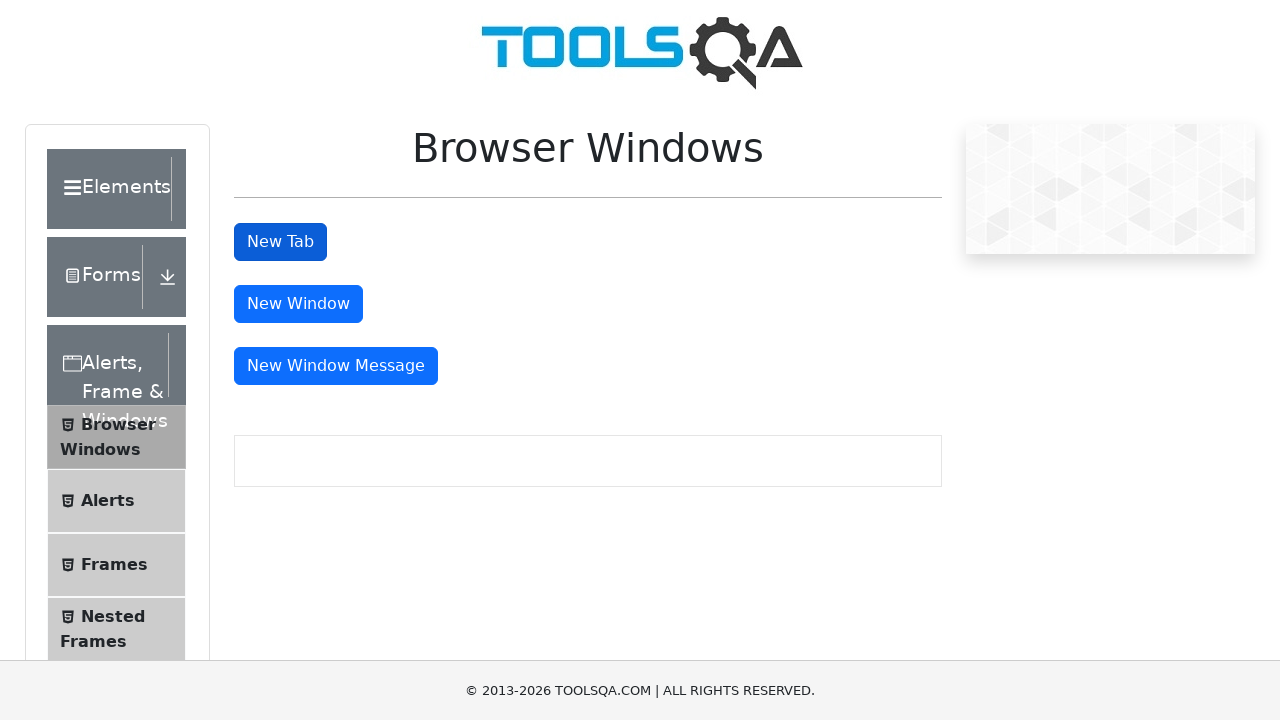

Retrieved updated page count after opening new tab
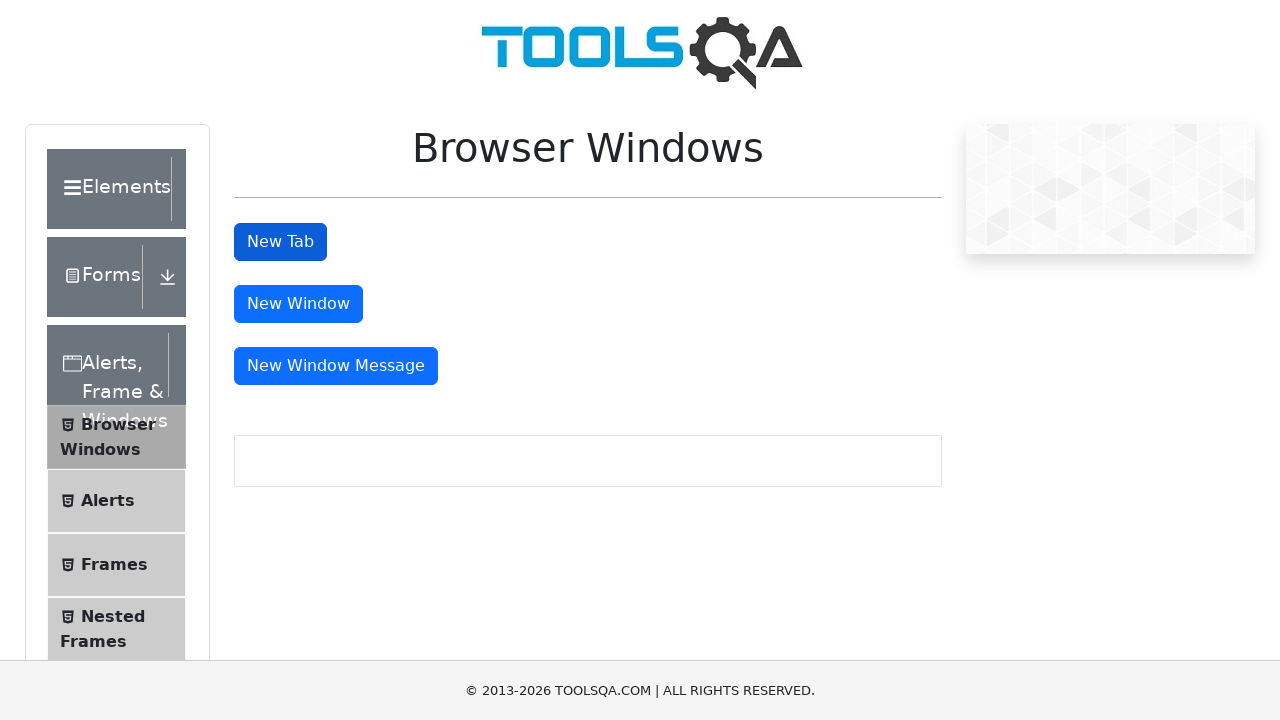

New tab fully loaded
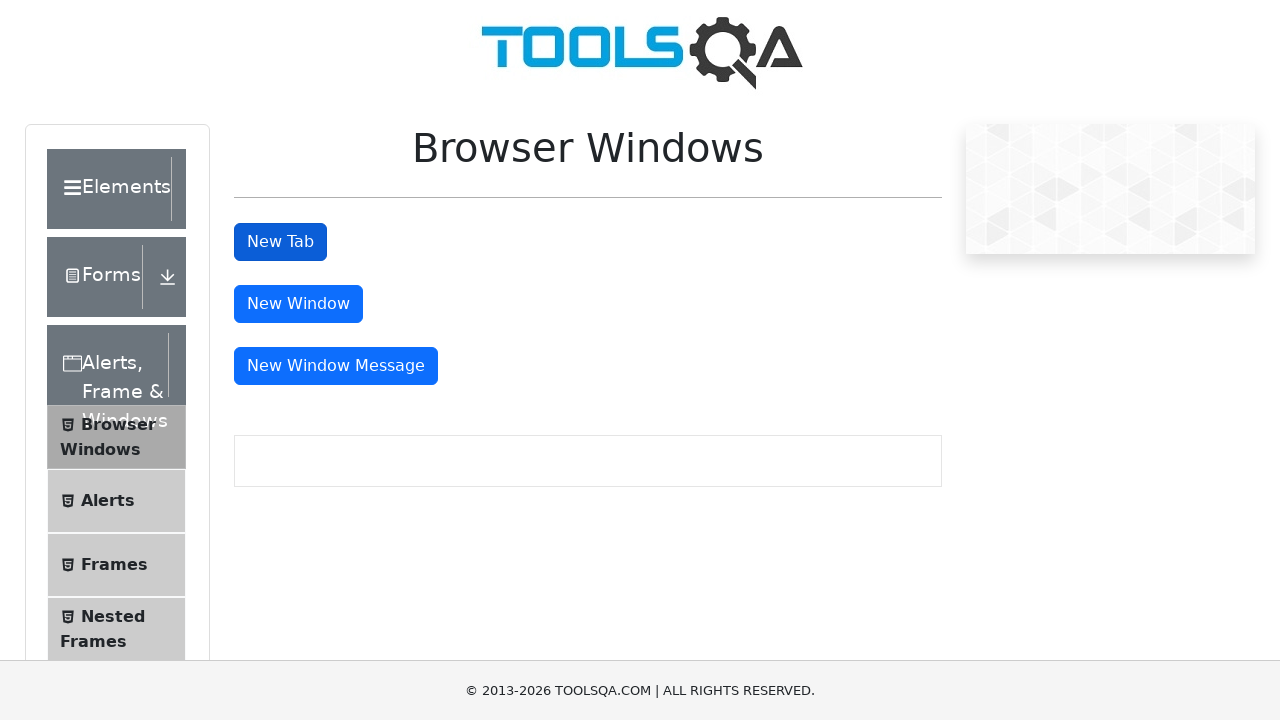

Located heading element in new tab
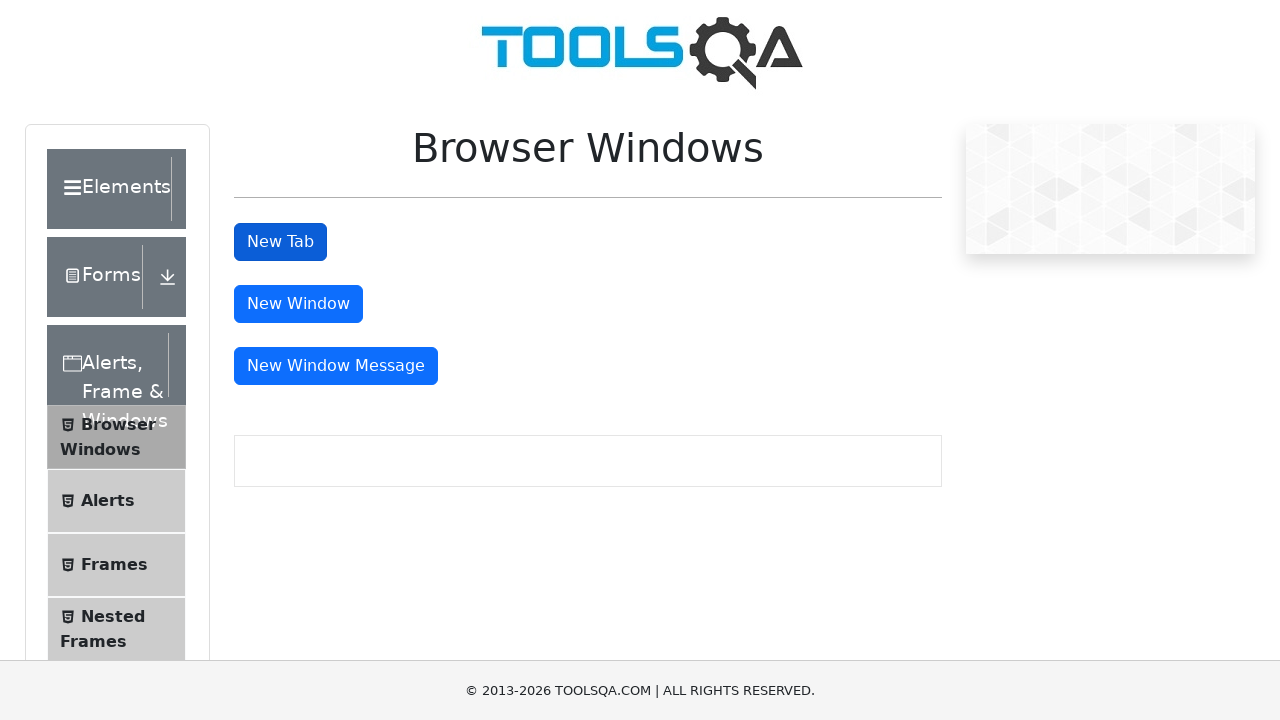

Retrieved heading text from new tab: This is a sample page
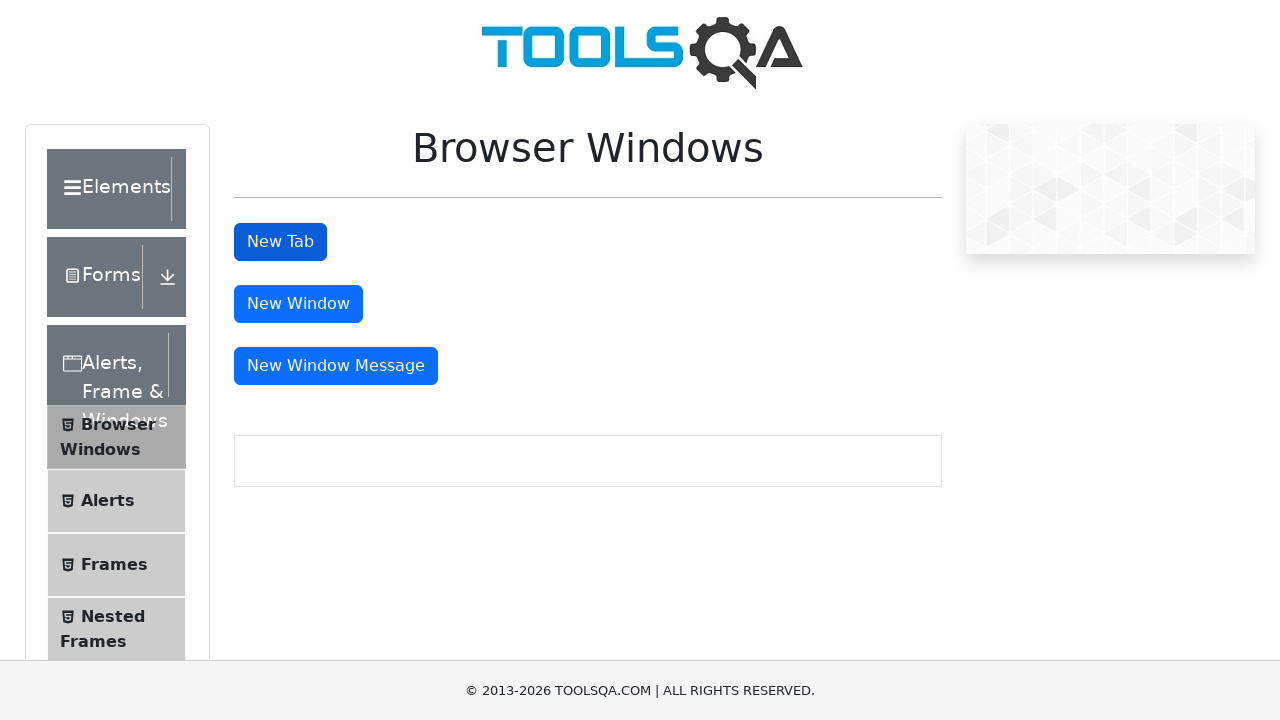

Closed the new tab
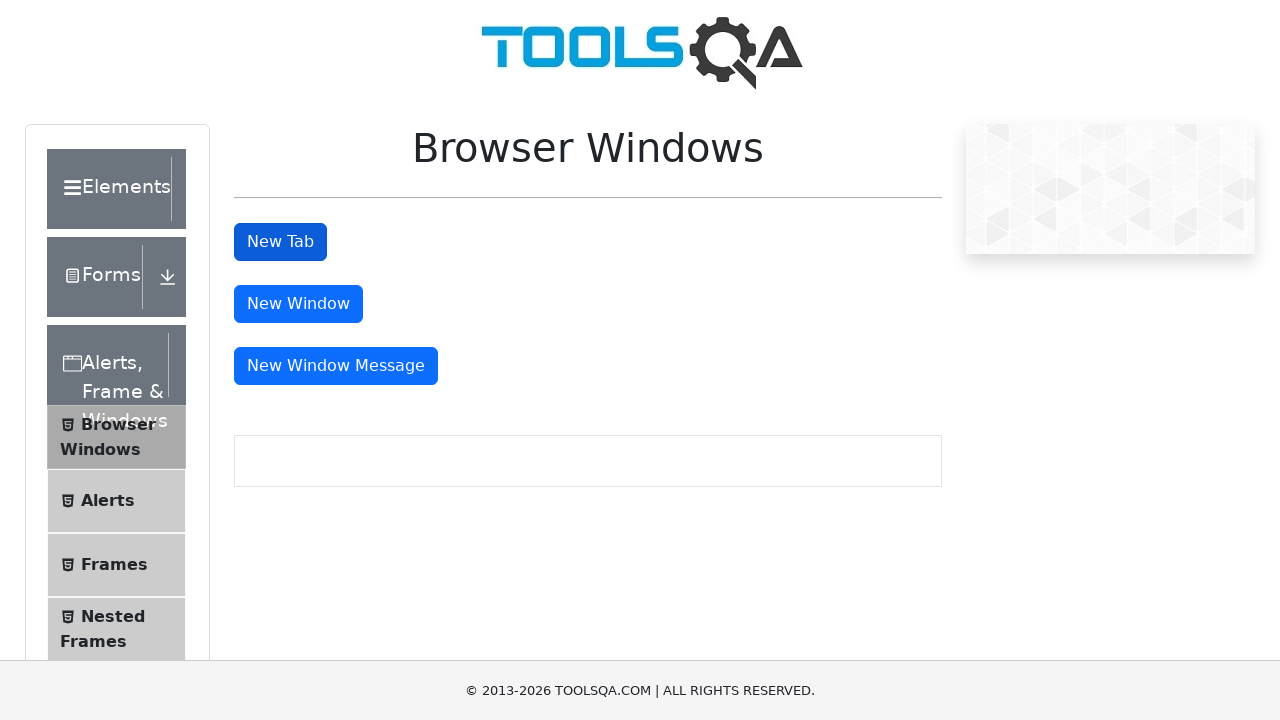

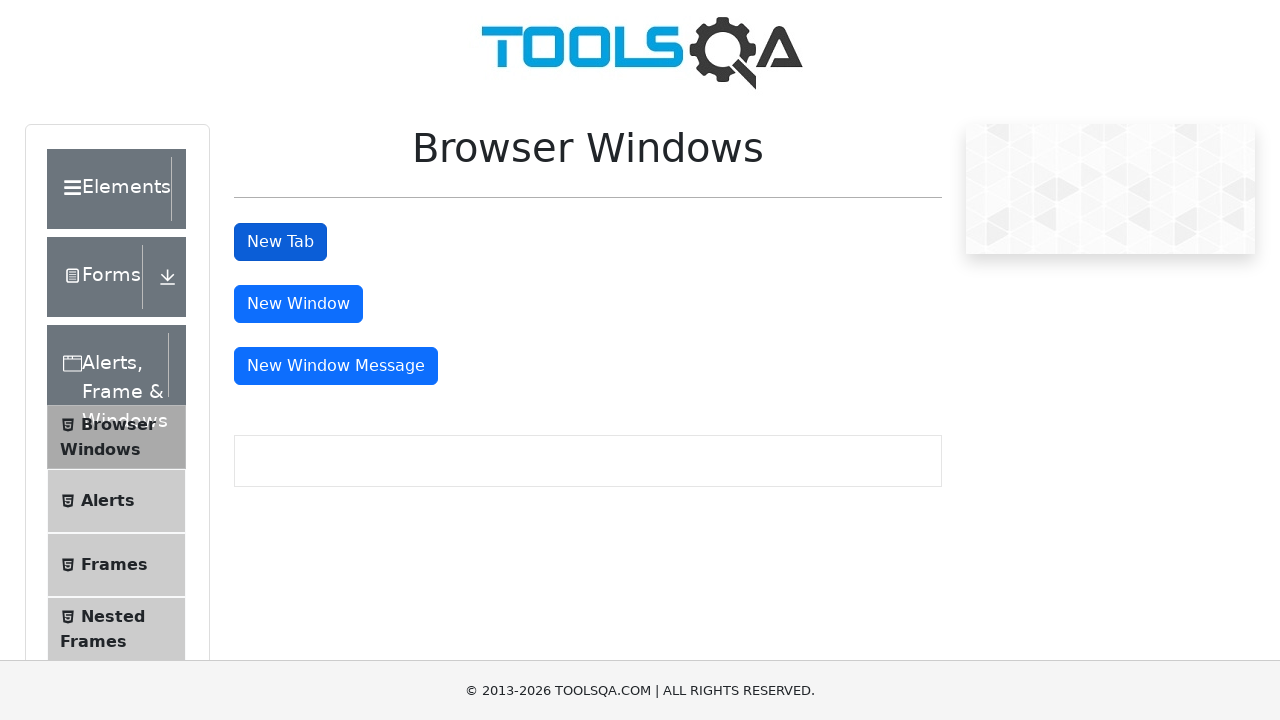